Tests a registration form by filling in required fields (first name, last name, email) and submitting the form, then verifies the success message is displayed.

Starting URL: http://suninjuly.github.io/registration1.html

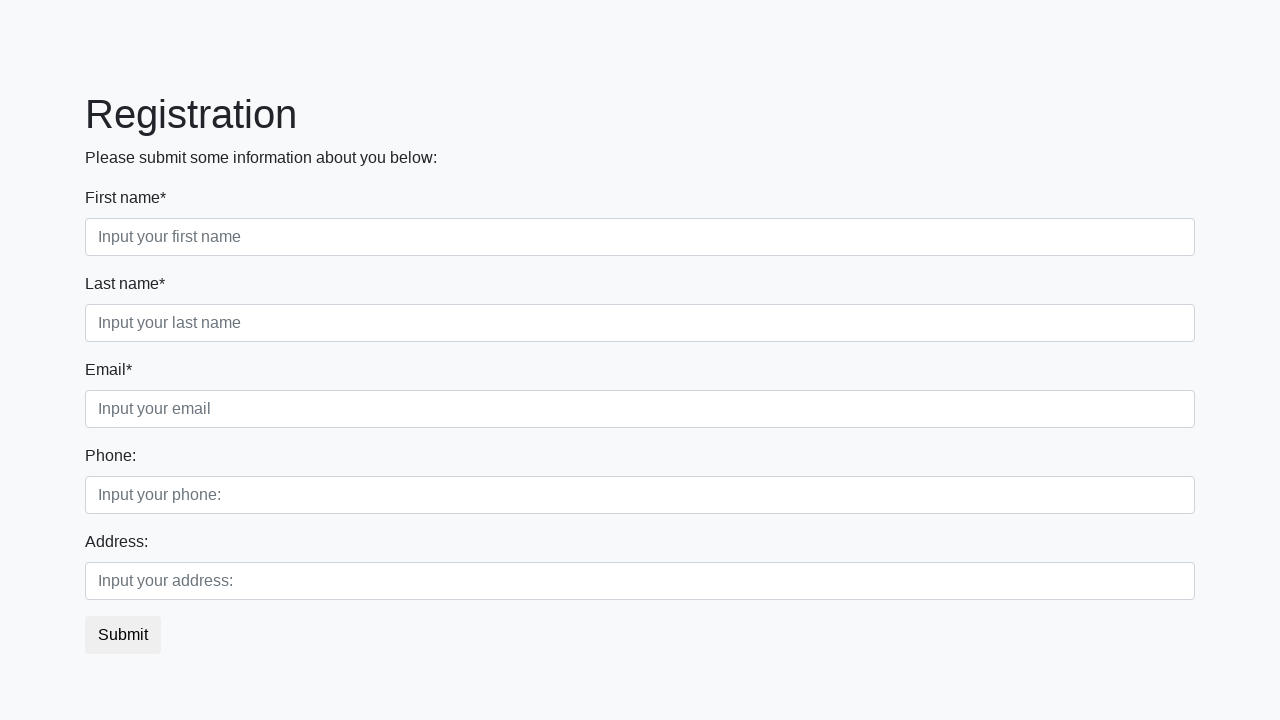

Filled first name field with 'Ivan' on input
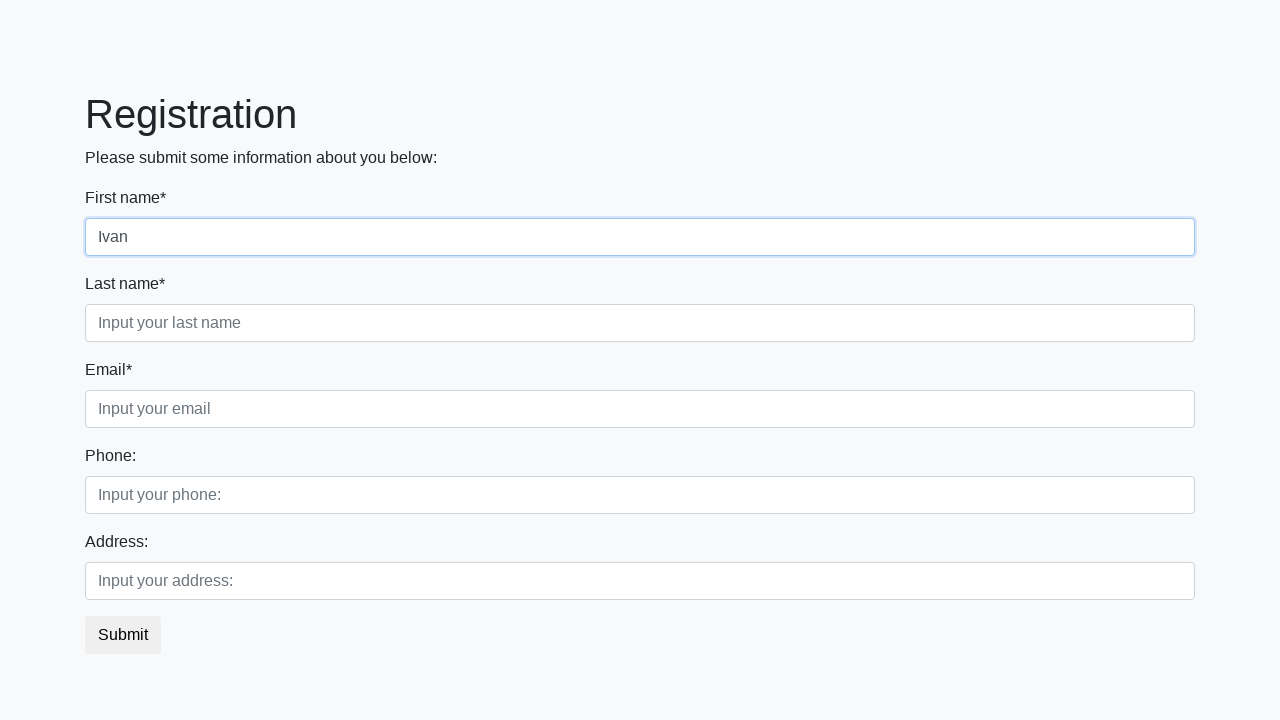

Filled last name field with 'Petrov' on .form-control.second
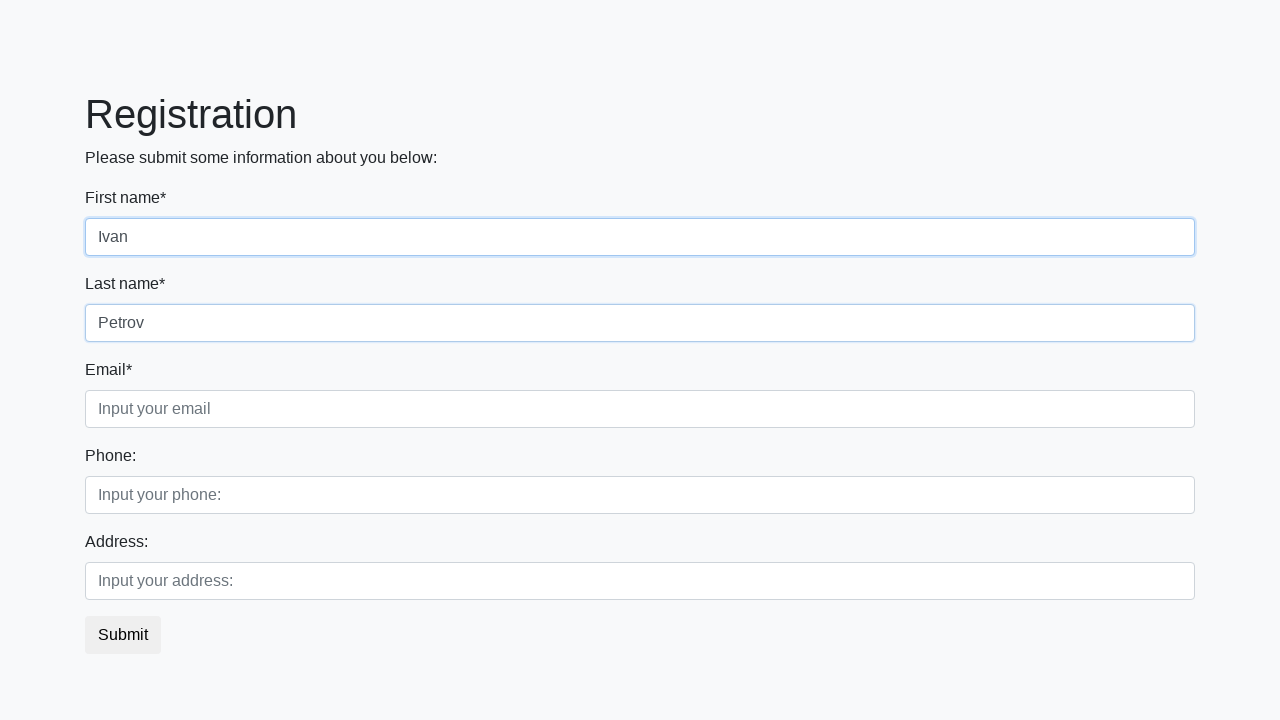

Filled email field with 'help@ya.ru' on .form-control.third
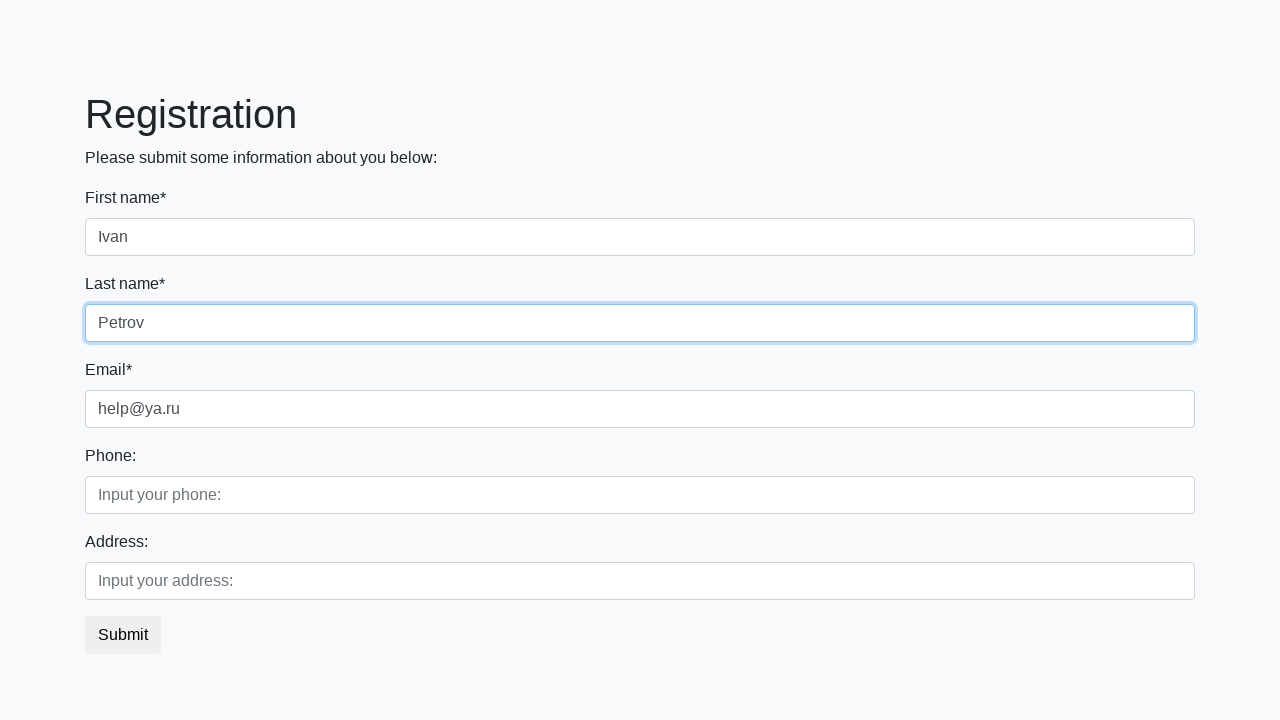

Clicked the submit button at (123, 635) on button.btn
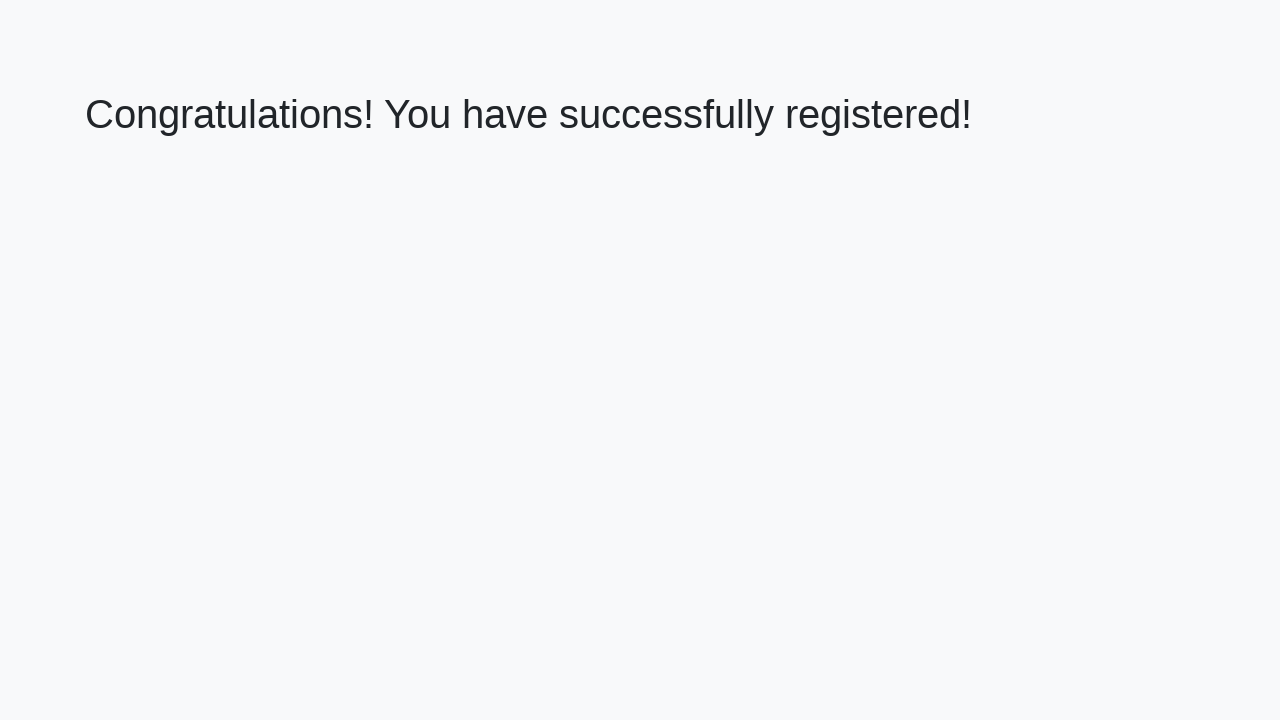

Success message appeared
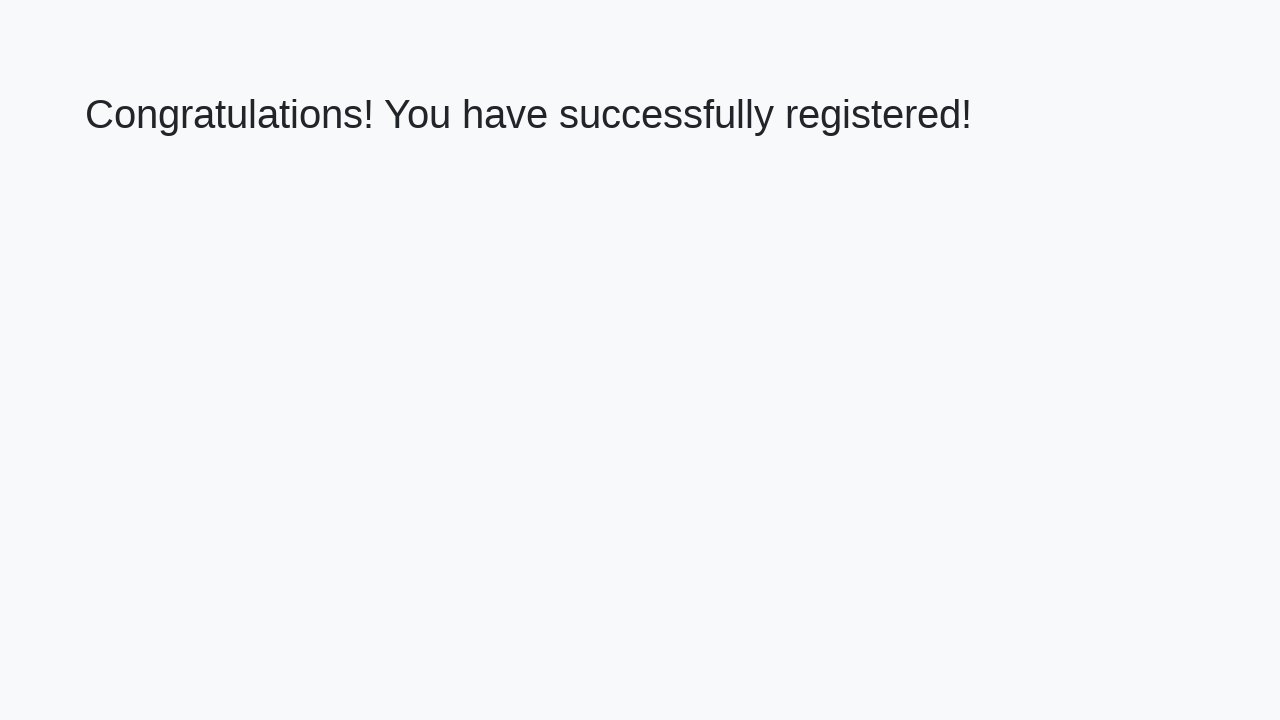

Retrieved success message text
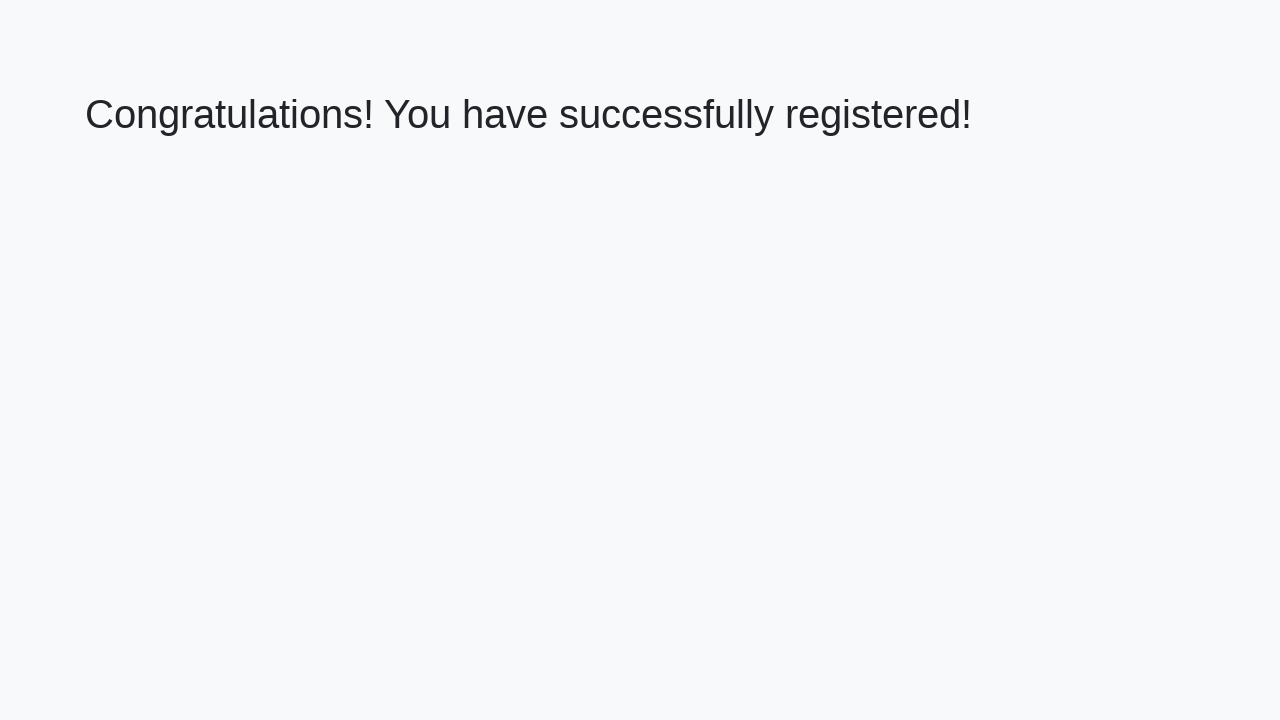

Verified success message matches expected text
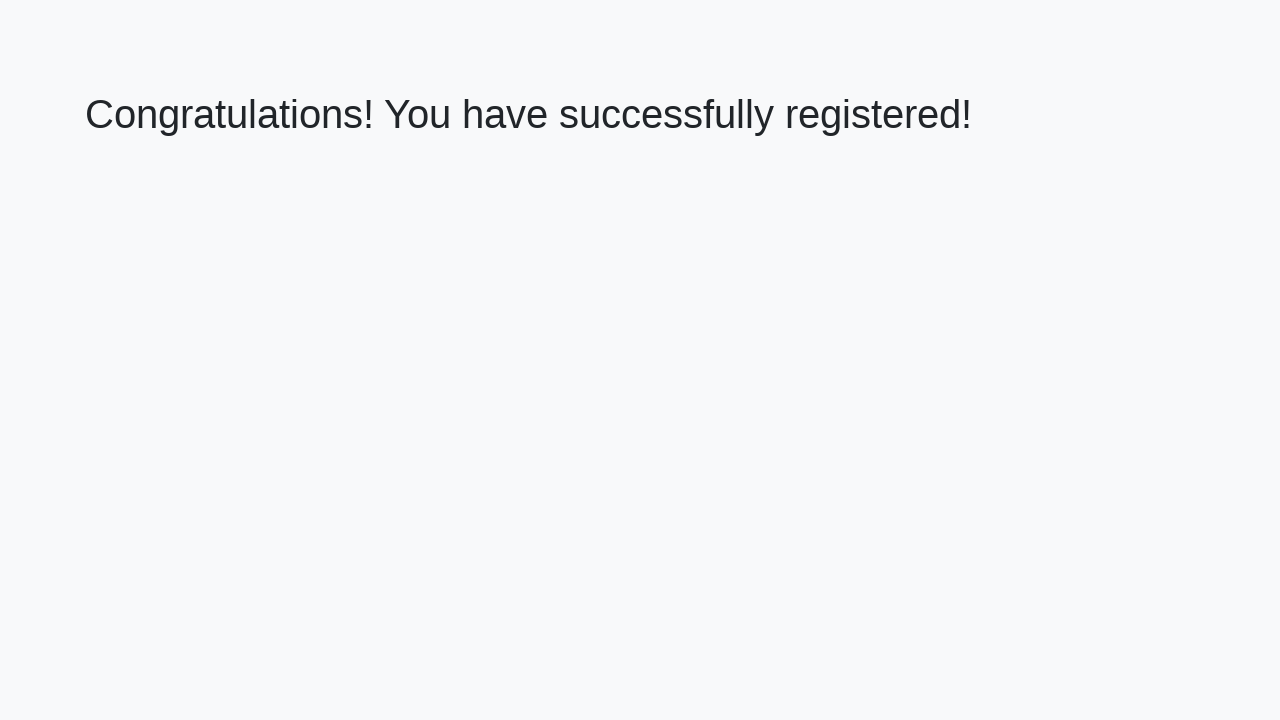

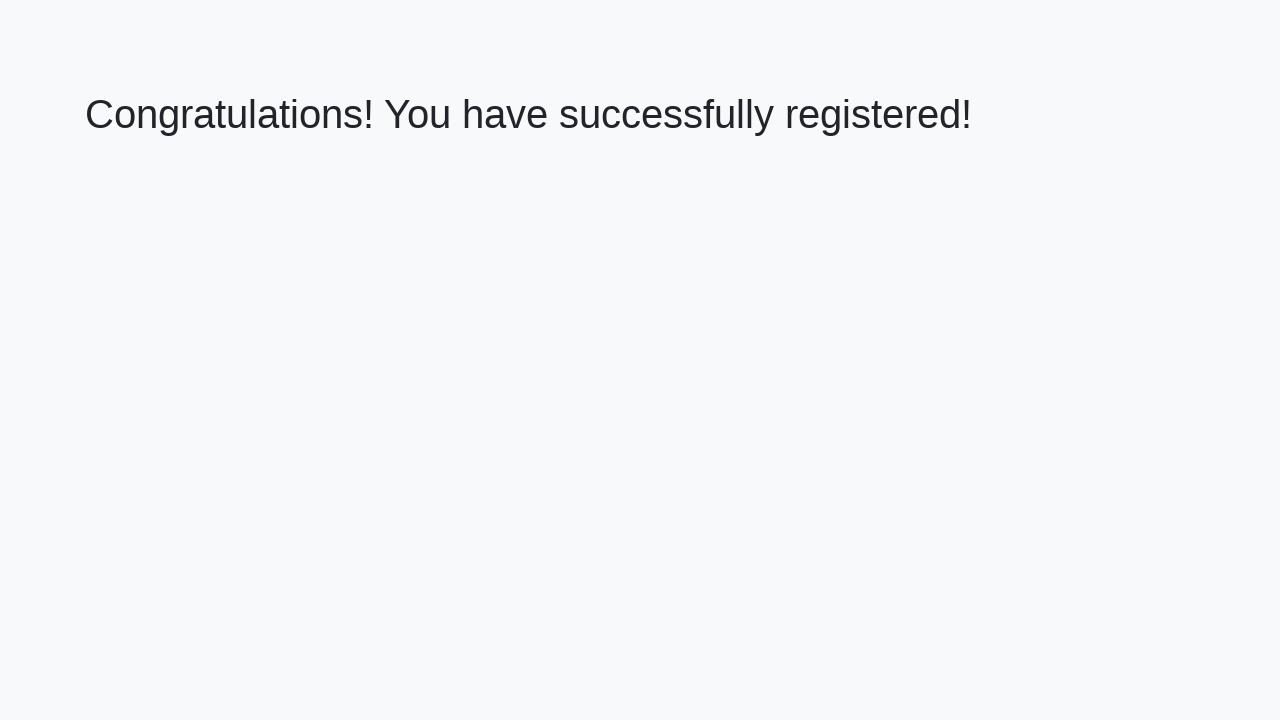